Tests selecting a day of the week from a dropdown menu by clicking the button and selecting "Martes"

Starting URL: https://thefreerangetester.github.io/sandbox-automation-testing/

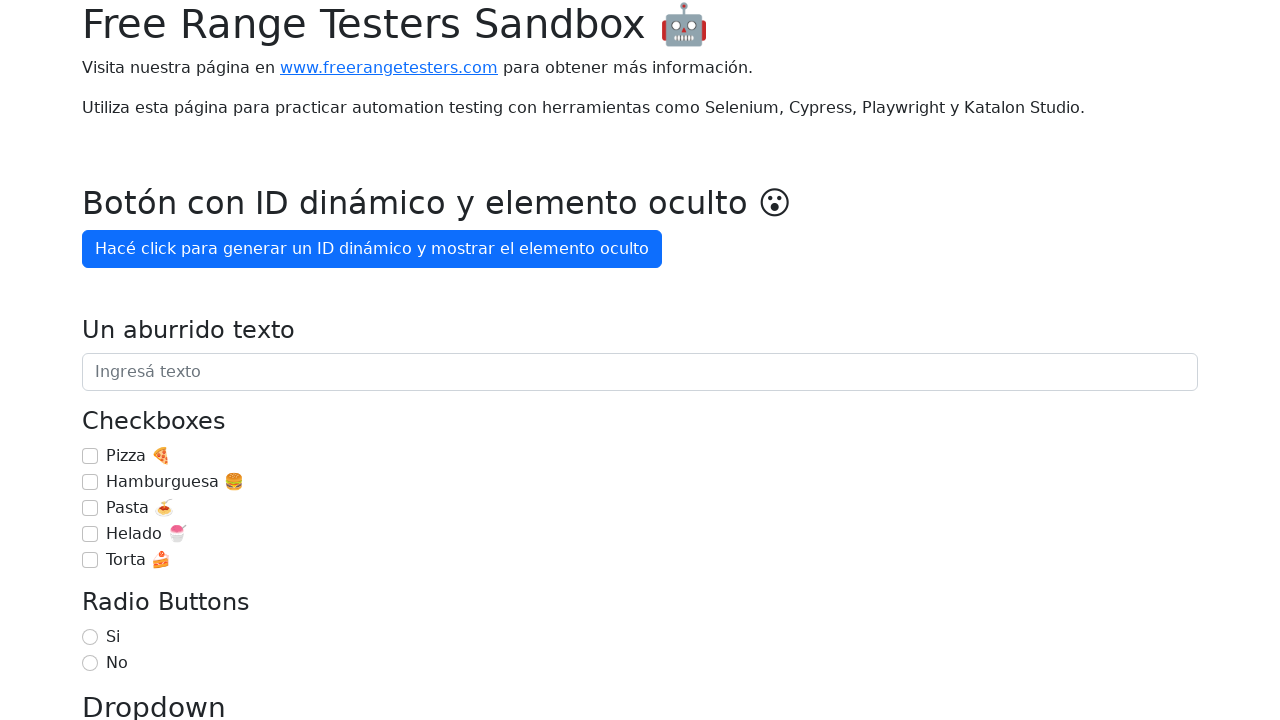

Clicked on 'Día de la semana' dropdown button at (171, 360) on internal:role=button[name="Día de la semana"i]
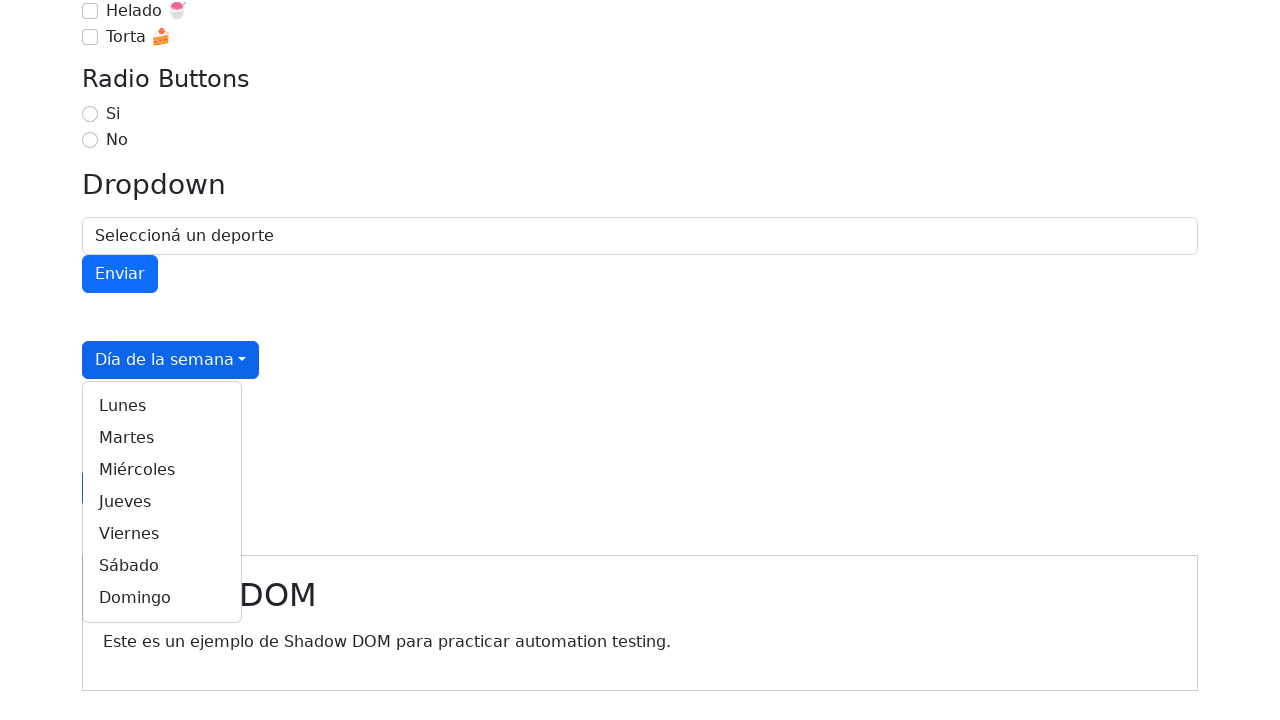

Selected 'Martes' from the day of the week dropdown at (162, 438) on internal:role=link[name="Martes"i]
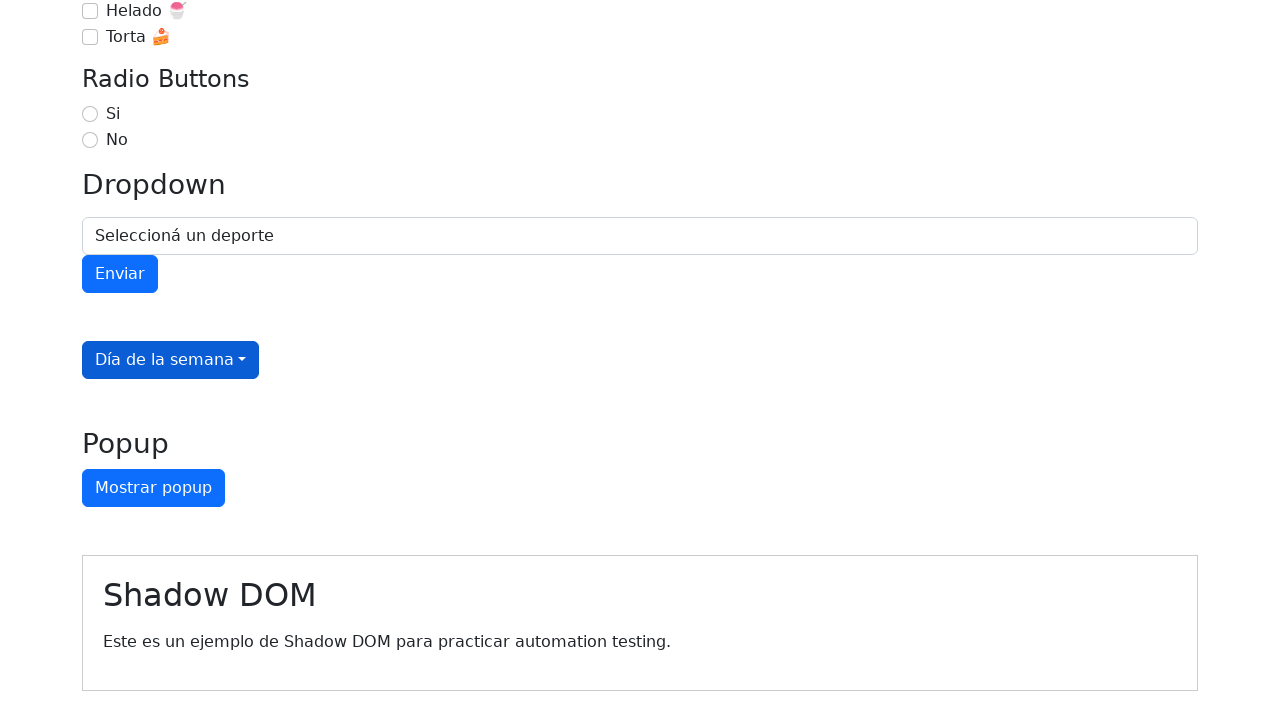

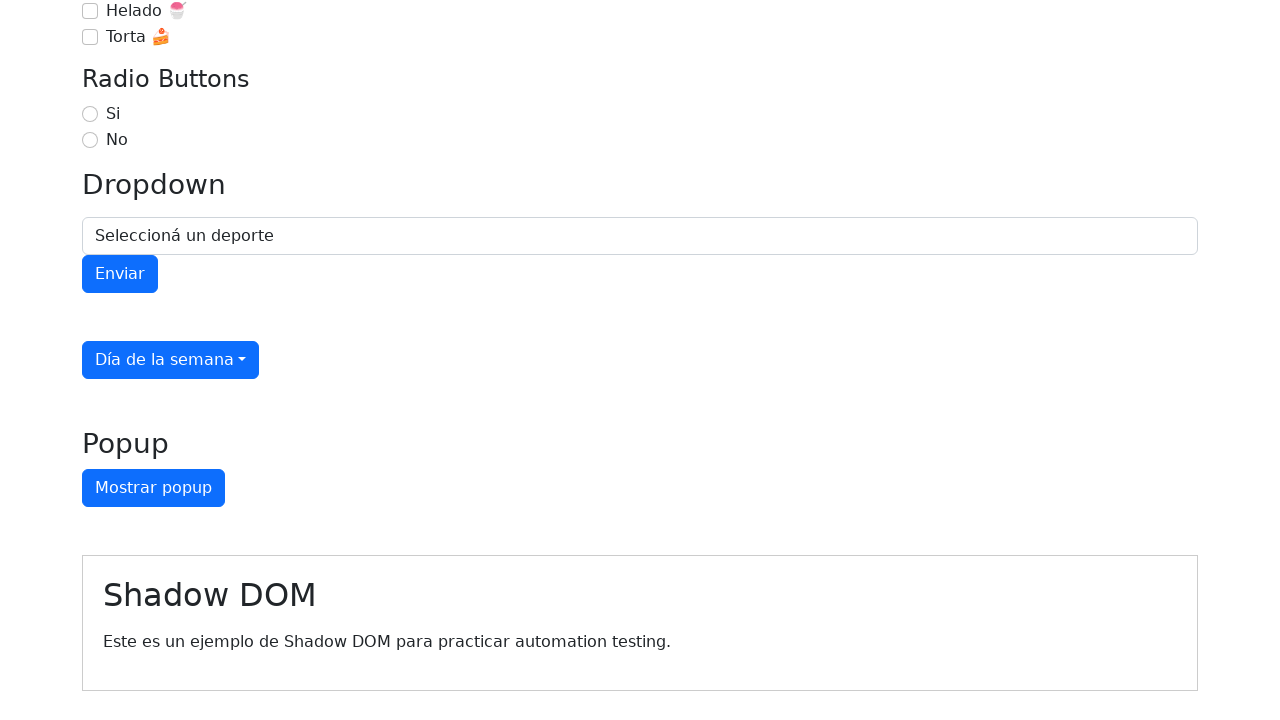